Tests that the search modal can be closed by pressing the Escape key.

Starting URL: https://react.dev

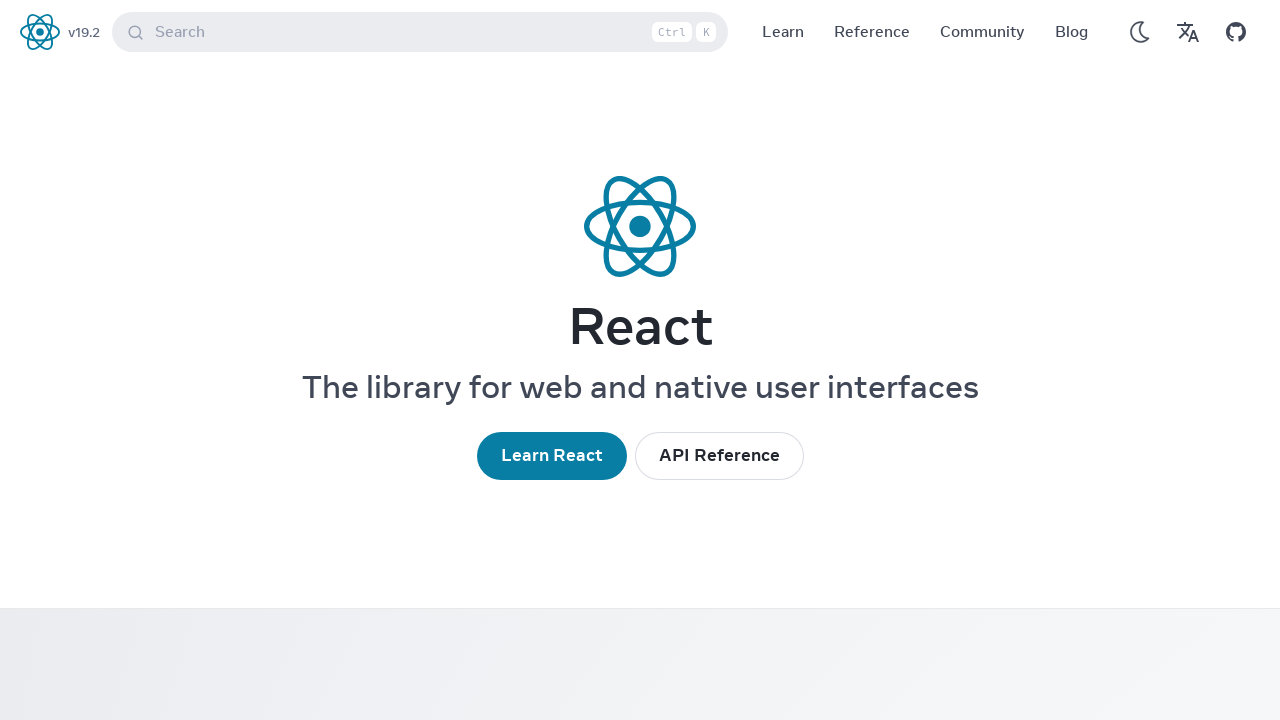

Page loaded with networkidle state
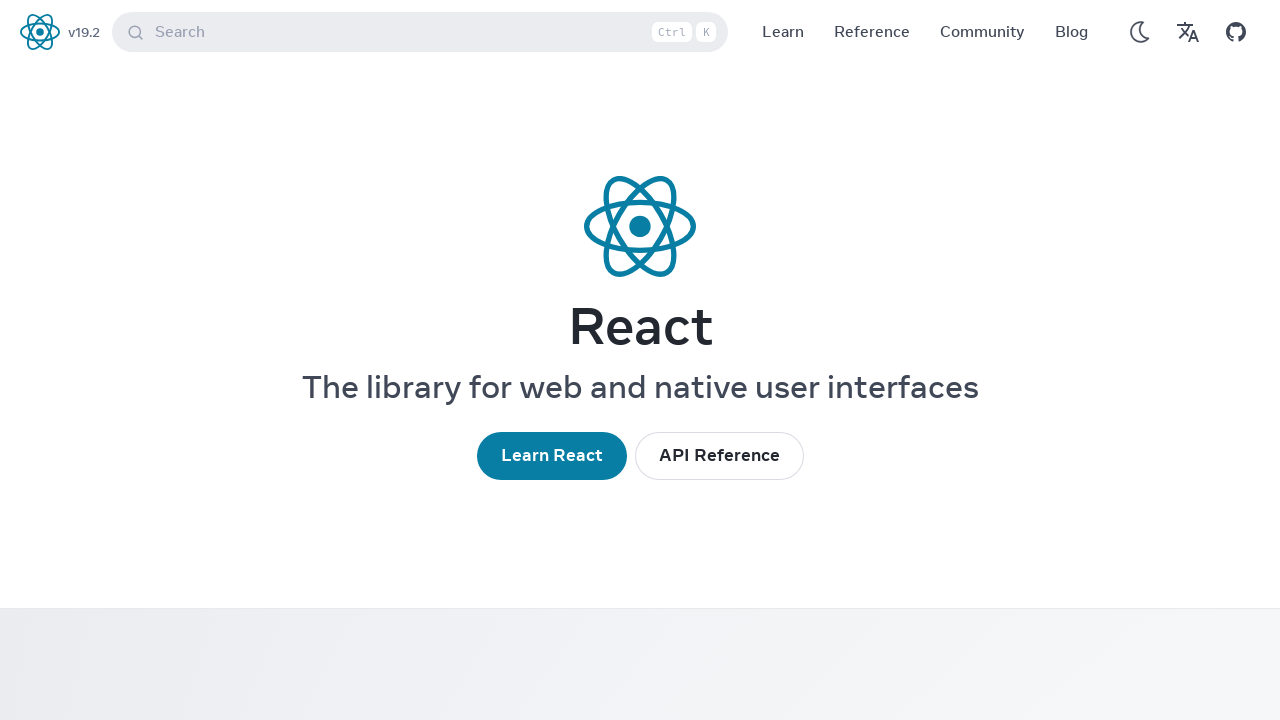

Clicked search button to open modal at (420, 32) on button:has-text("Search"), .DocSearch-Button >> nth=0
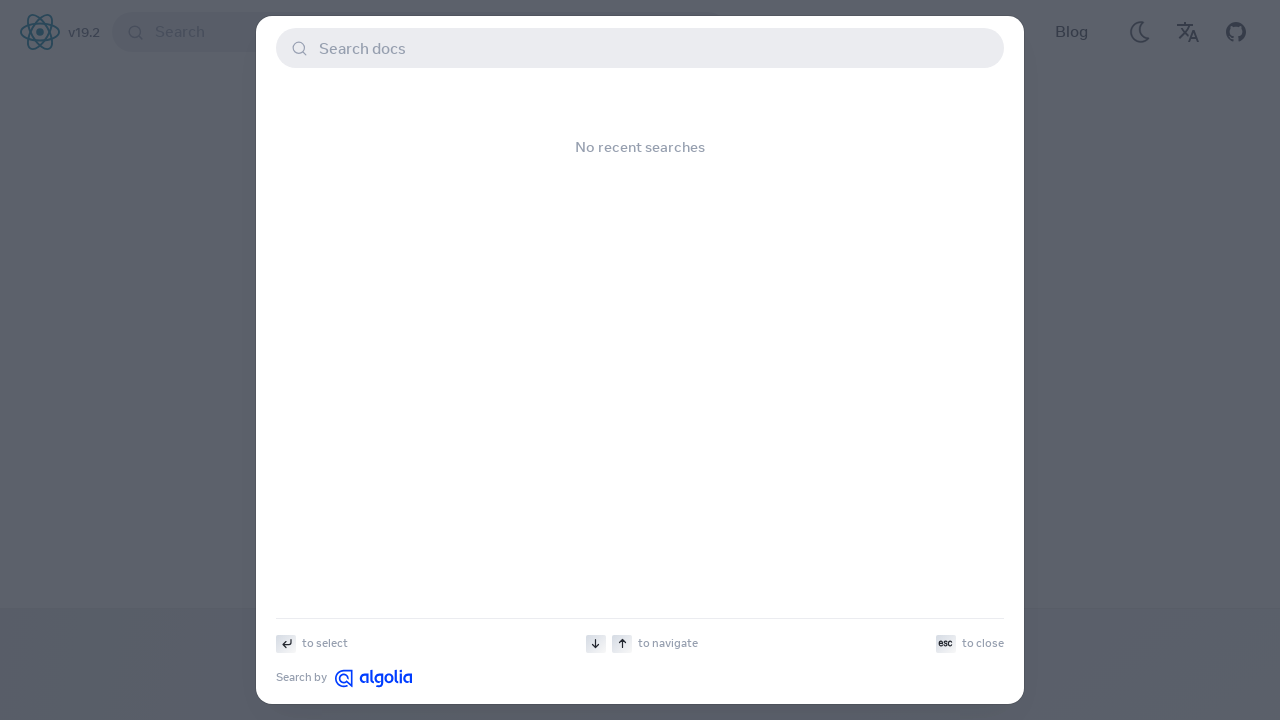

Search modal is now visible
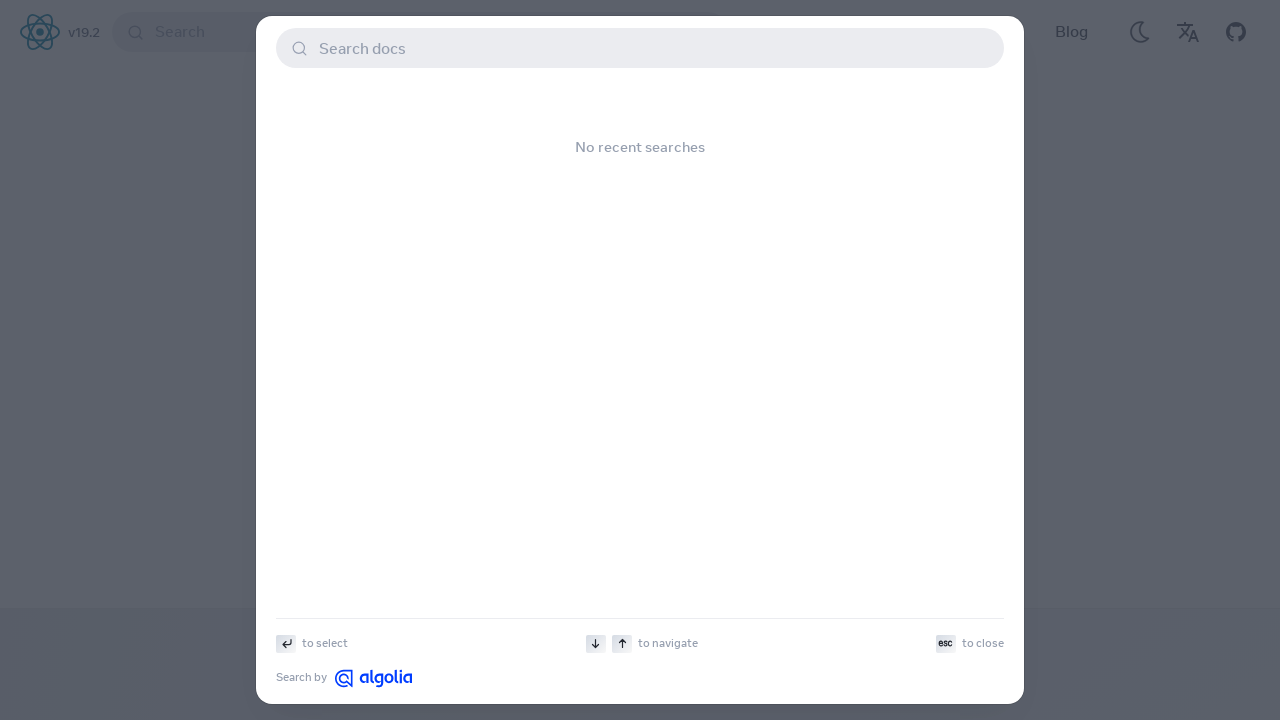

Pressed Escape key to close search modal
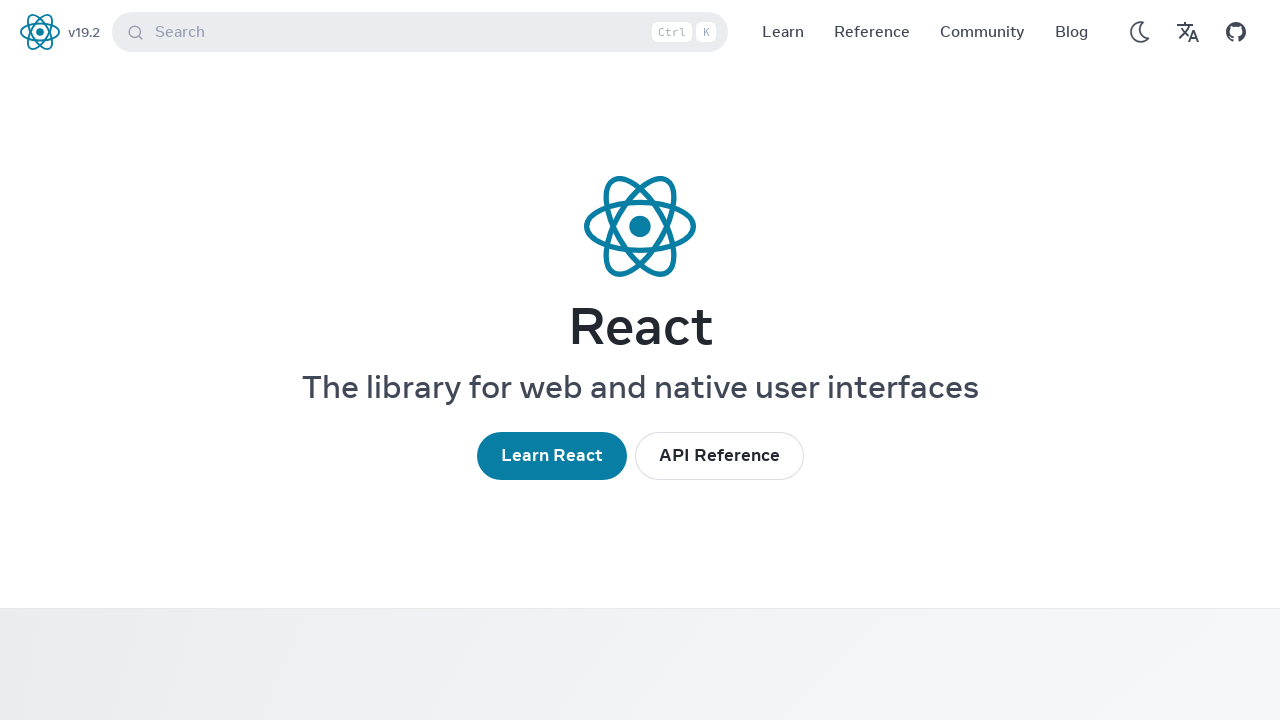

Search modal closed successfully
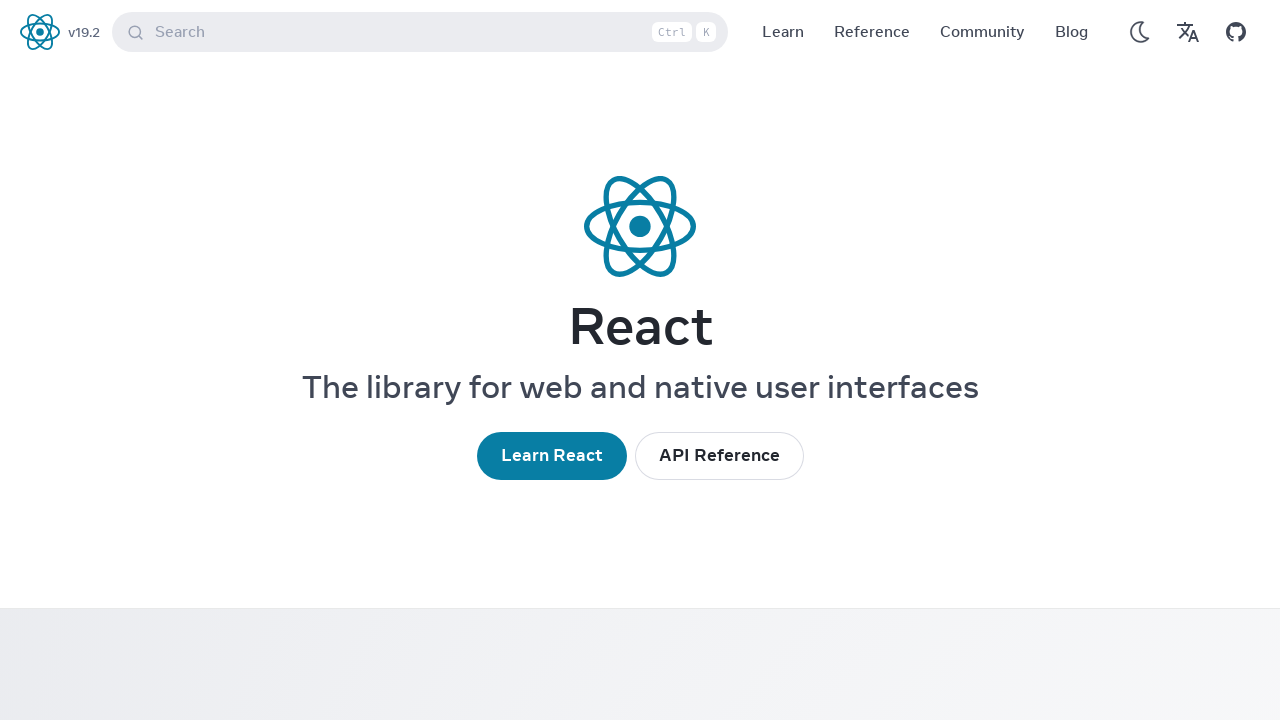

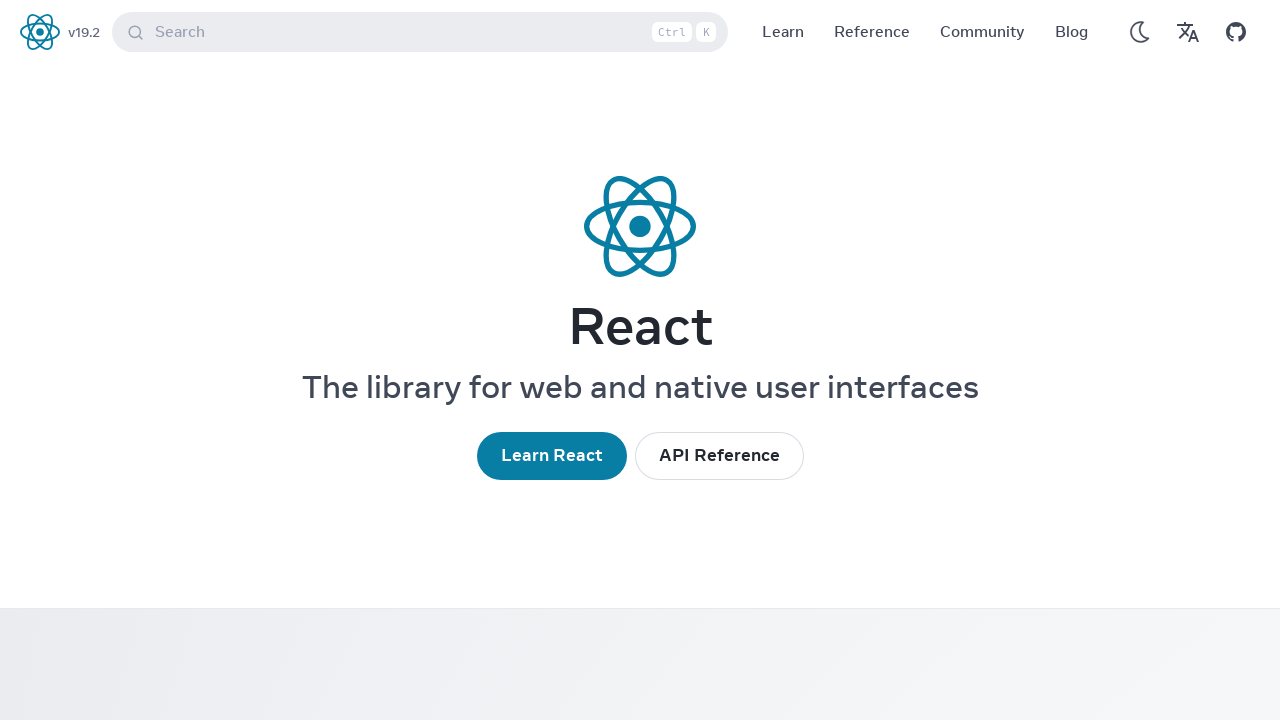